Navigates to a sample homepage and verifies the page loads by checking the title and URL

Starting URL: https://kristinek.github.io/site/index2.html

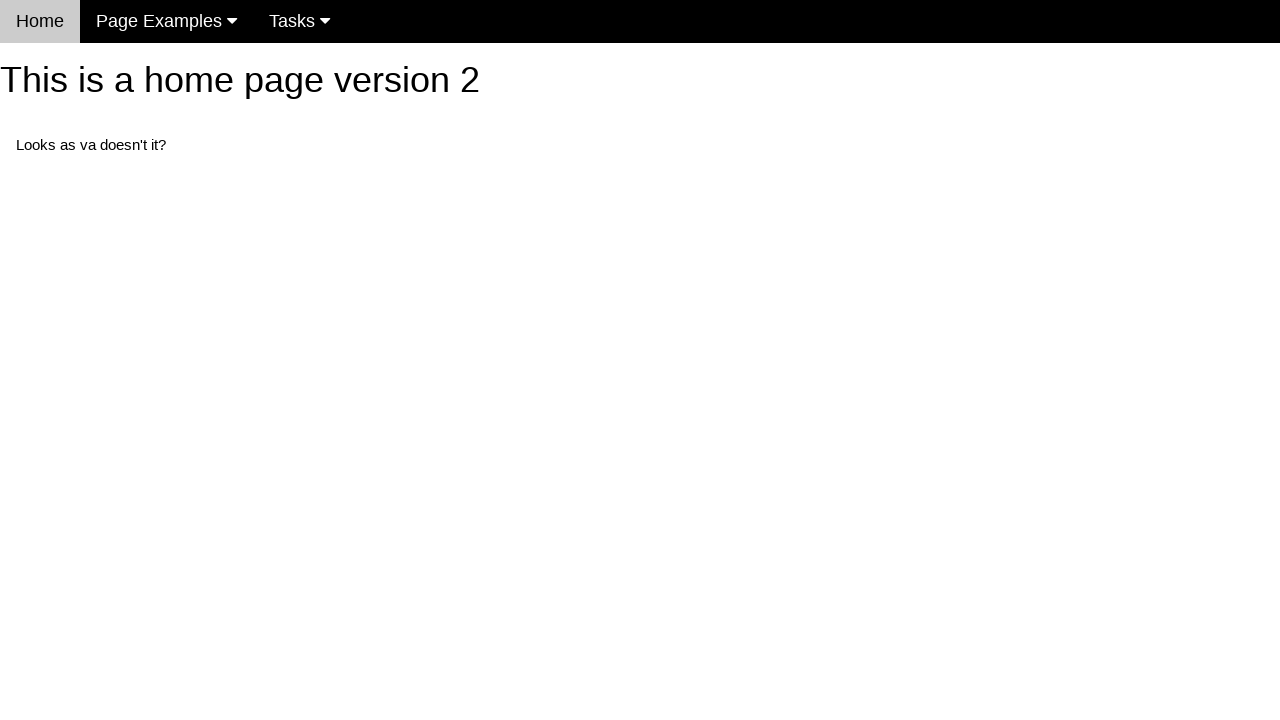

Navigated to homepage at https://kristinek.github.io/site/index2.html
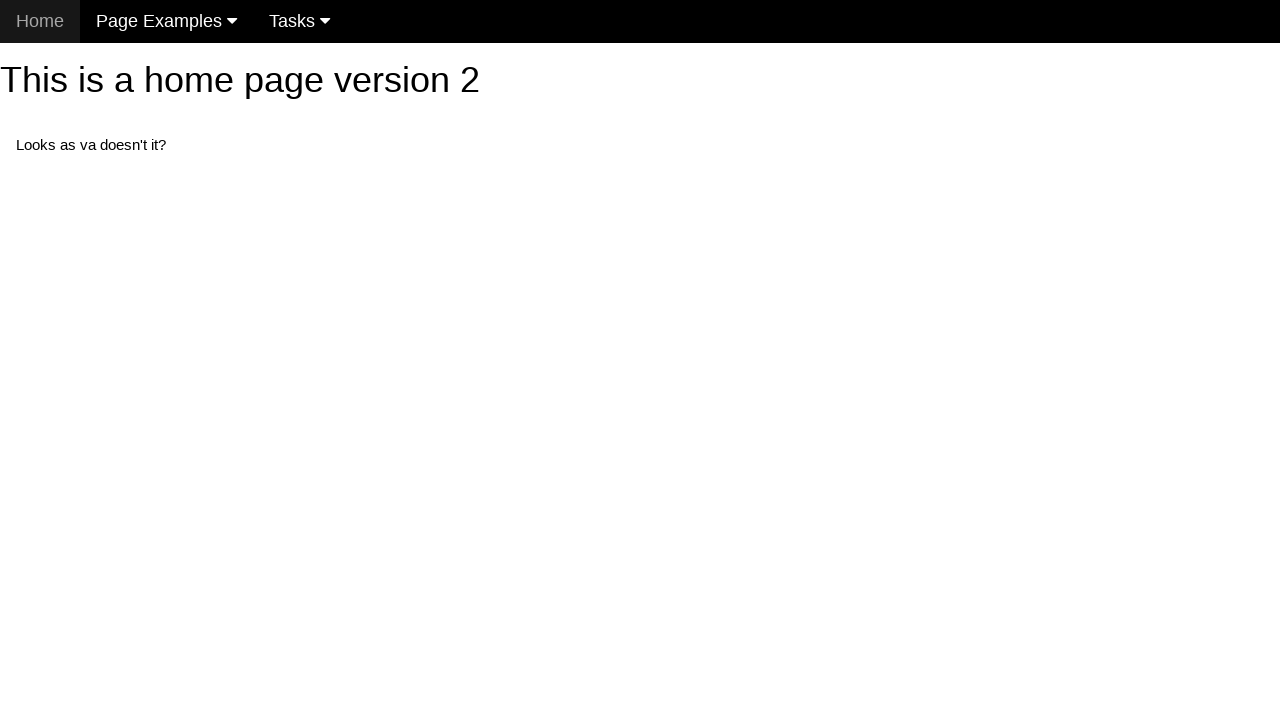

Page fully loaded (domcontentloaded state reached)
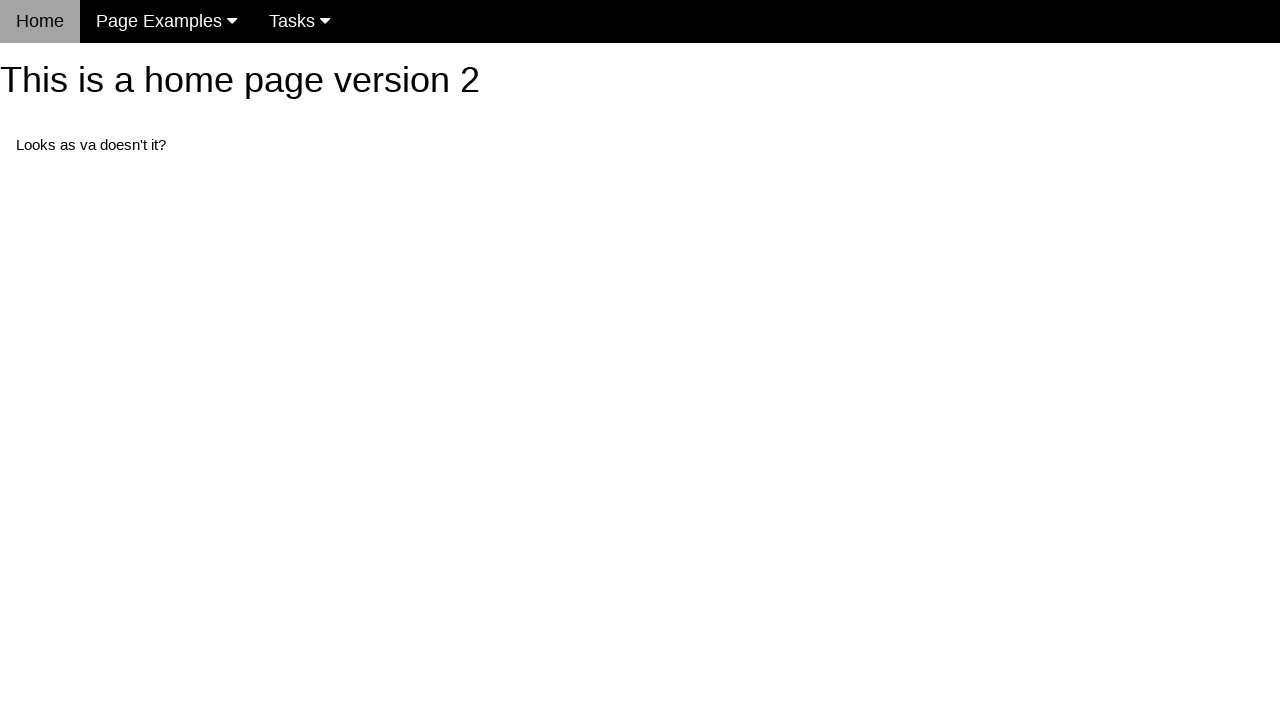

Retrieved page title: Home Page for this site version 2
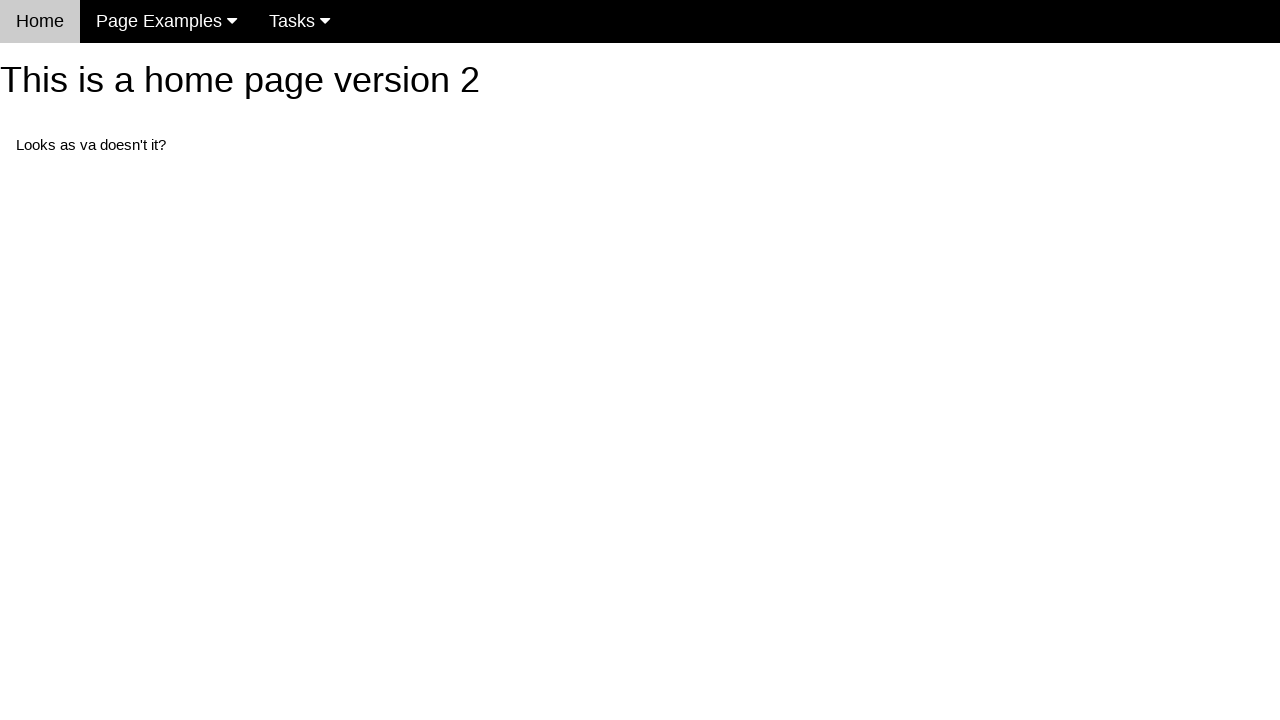

Retrieved current URL: https://kristinek.github.io/site/index2.html
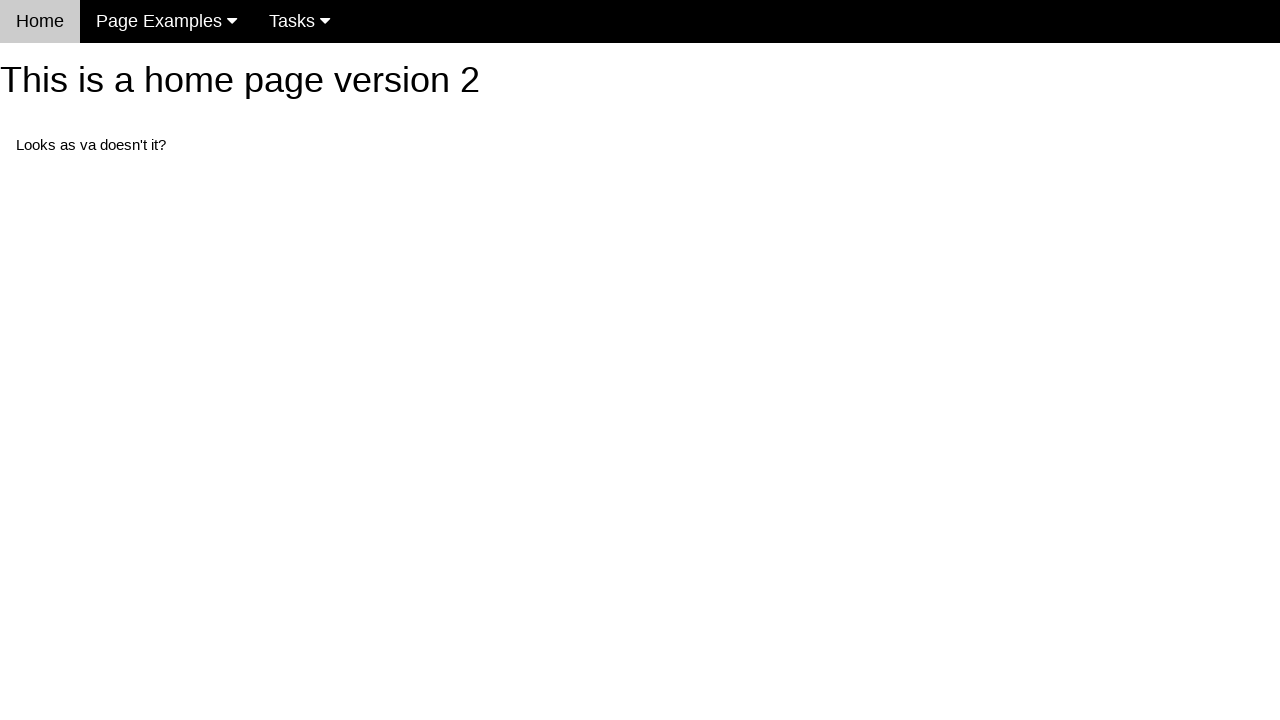

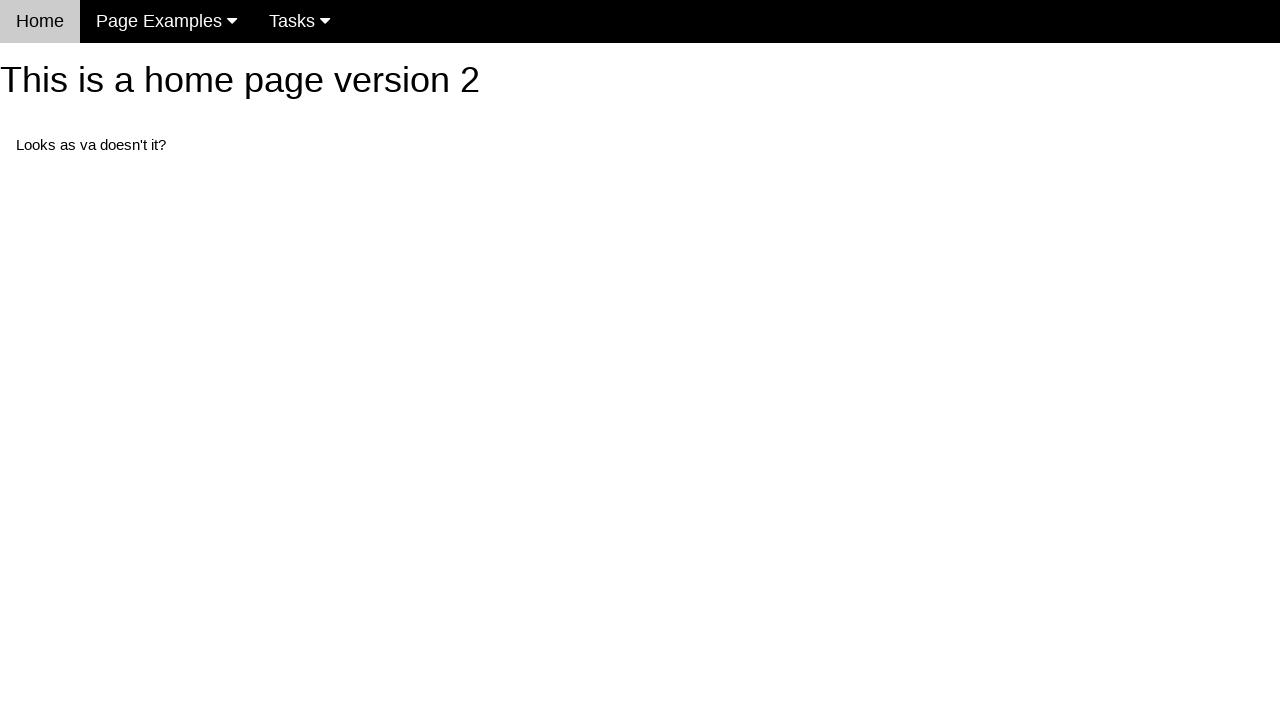